Tests interaction with a progress bar widget by using JavaScript to modify the style attribute of the progress bar element, setting its width to 75%.

Starting URL: https://demoqa.com/progress-bar

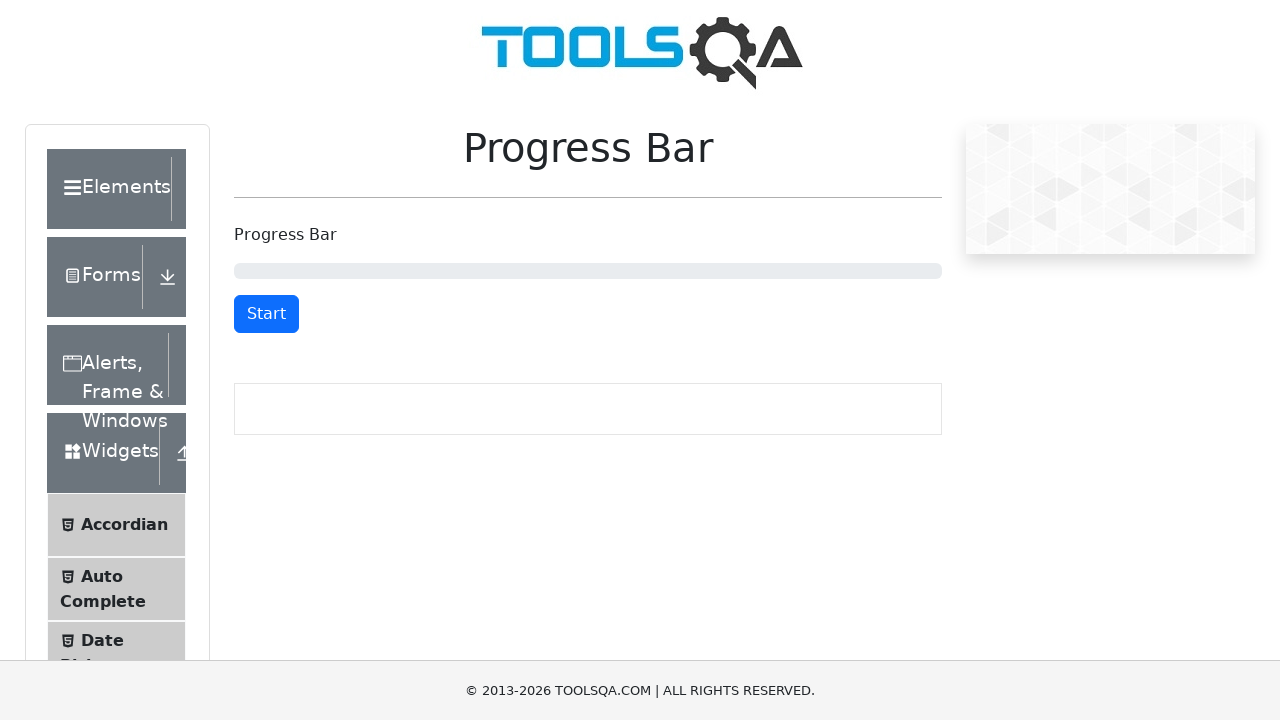

Executed JavaScript to set progress bar width to 75%
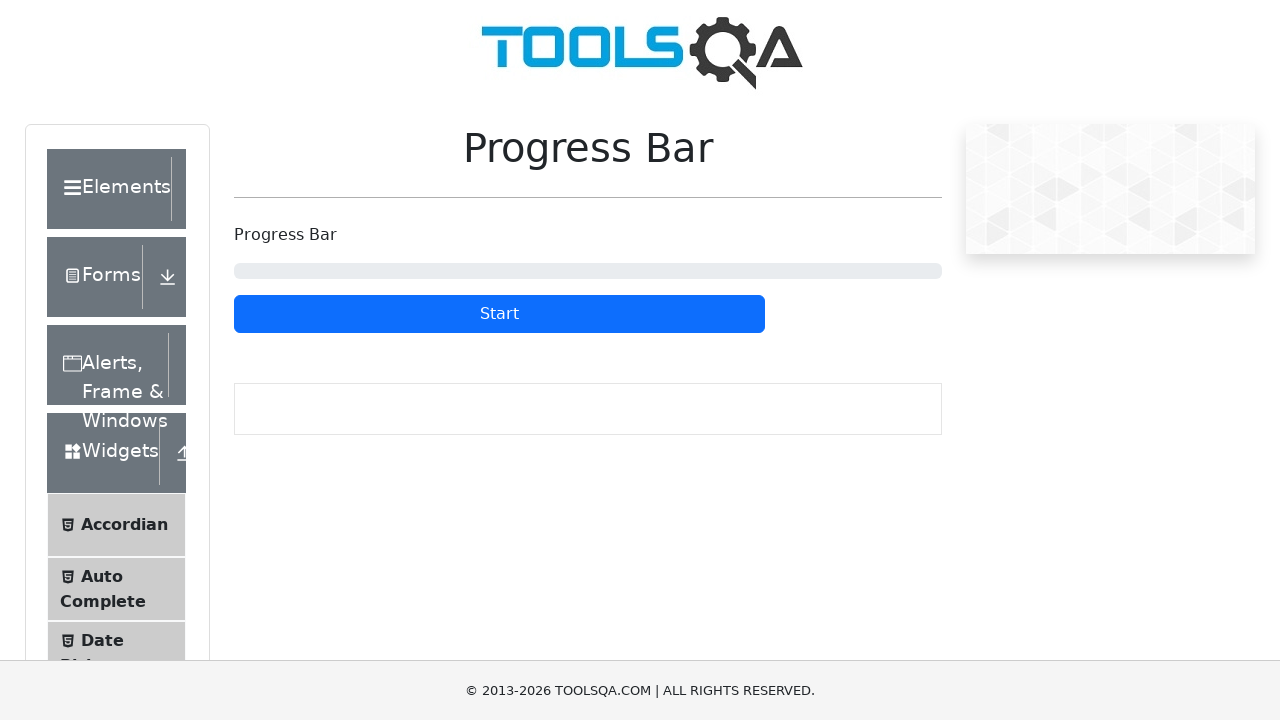

Clicked start/stop button to run the progress bar at (499, 314) on #startStopButton
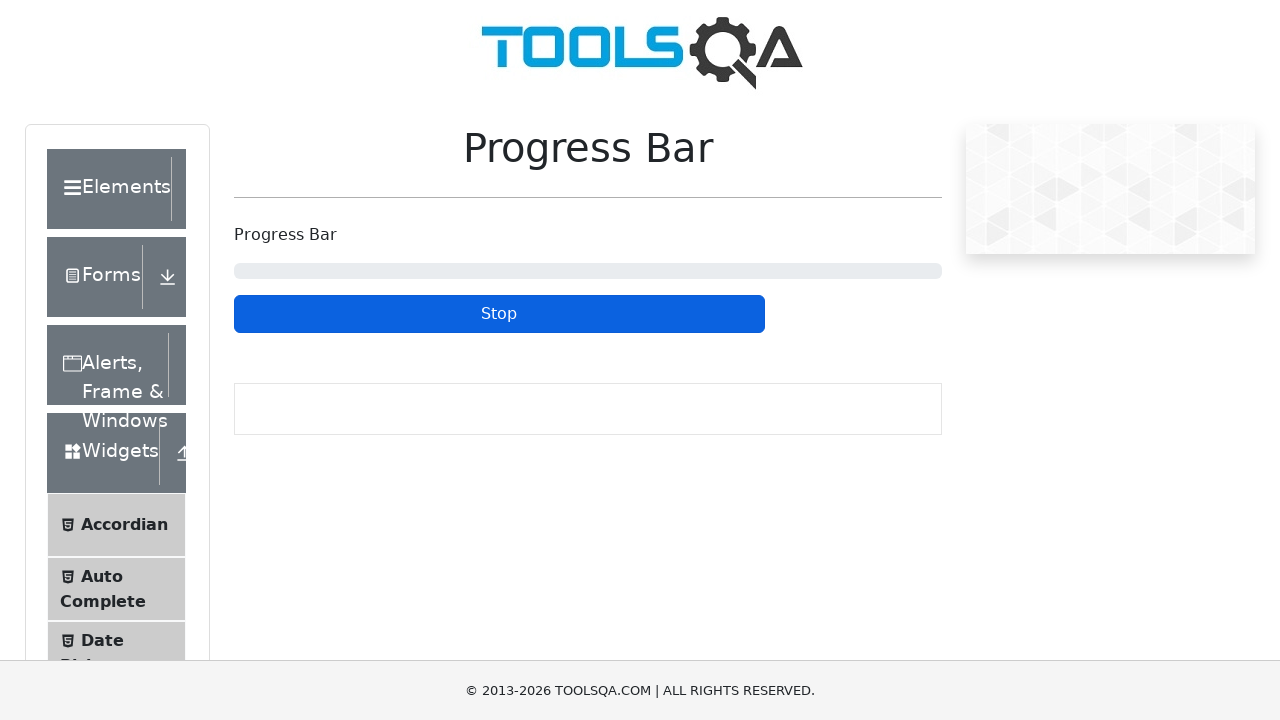

Waited 2 seconds for progress bar to show progress
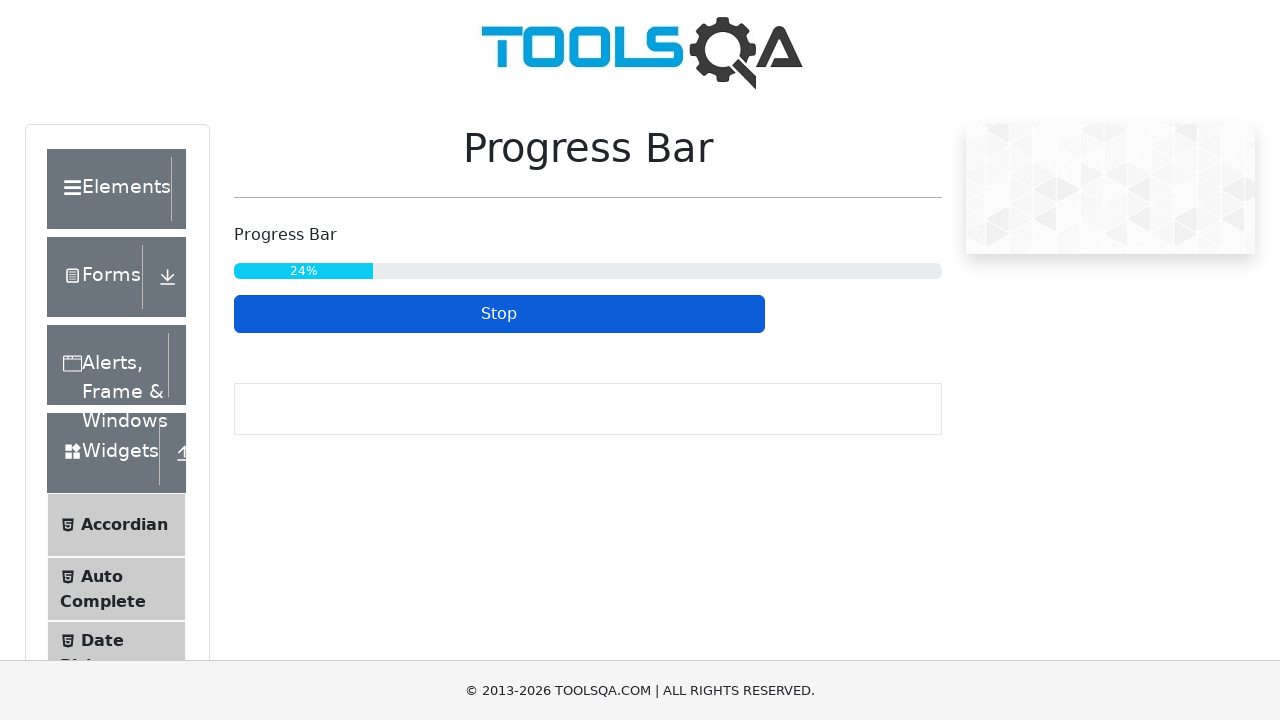

Clicked start/stop button to pause the progress bar at (499, 314) on #startStopButton
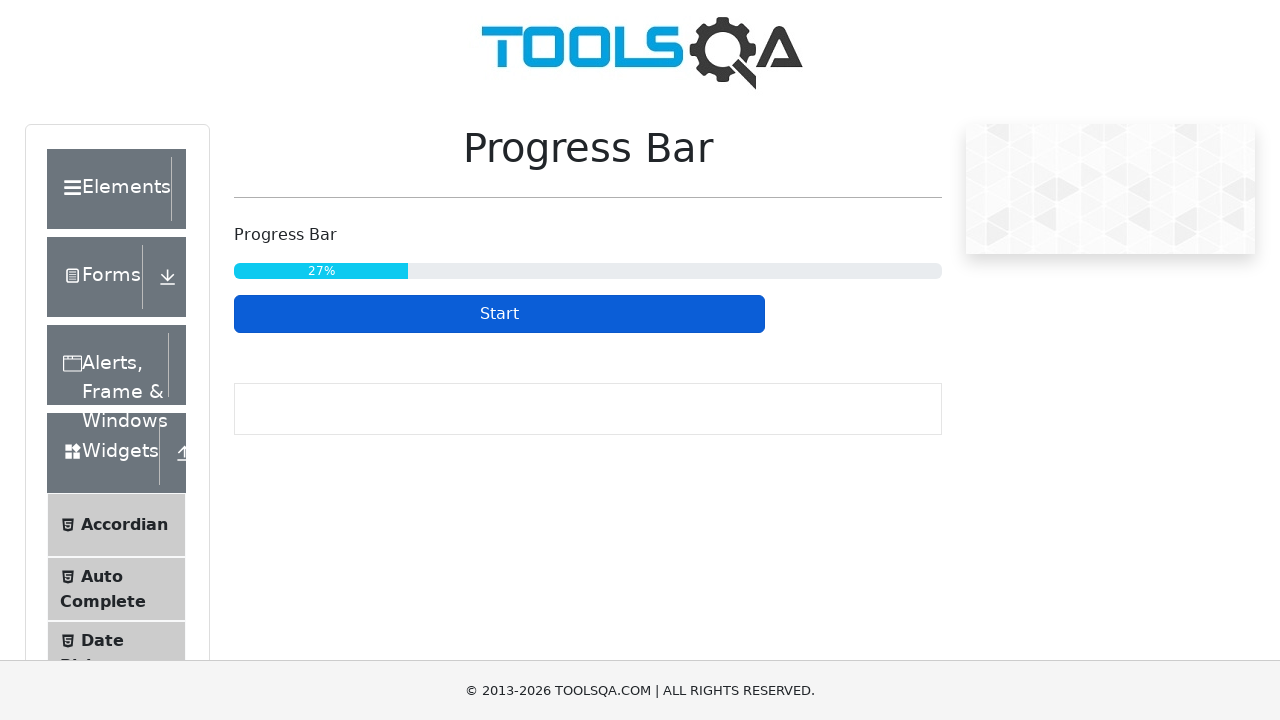

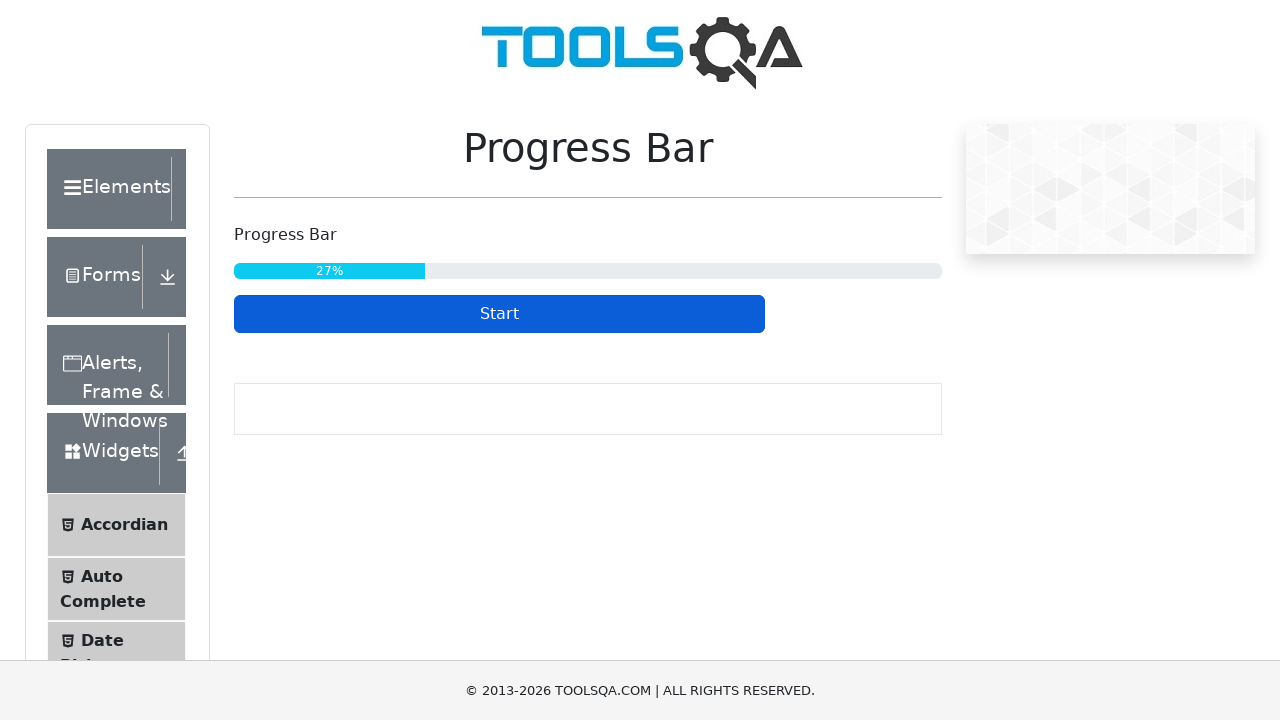